Tests navigation to the registration page by clicking the registration link/button on the Koel app homepage and verifying the URL changes

Starting URL: https://qa.koel.app/

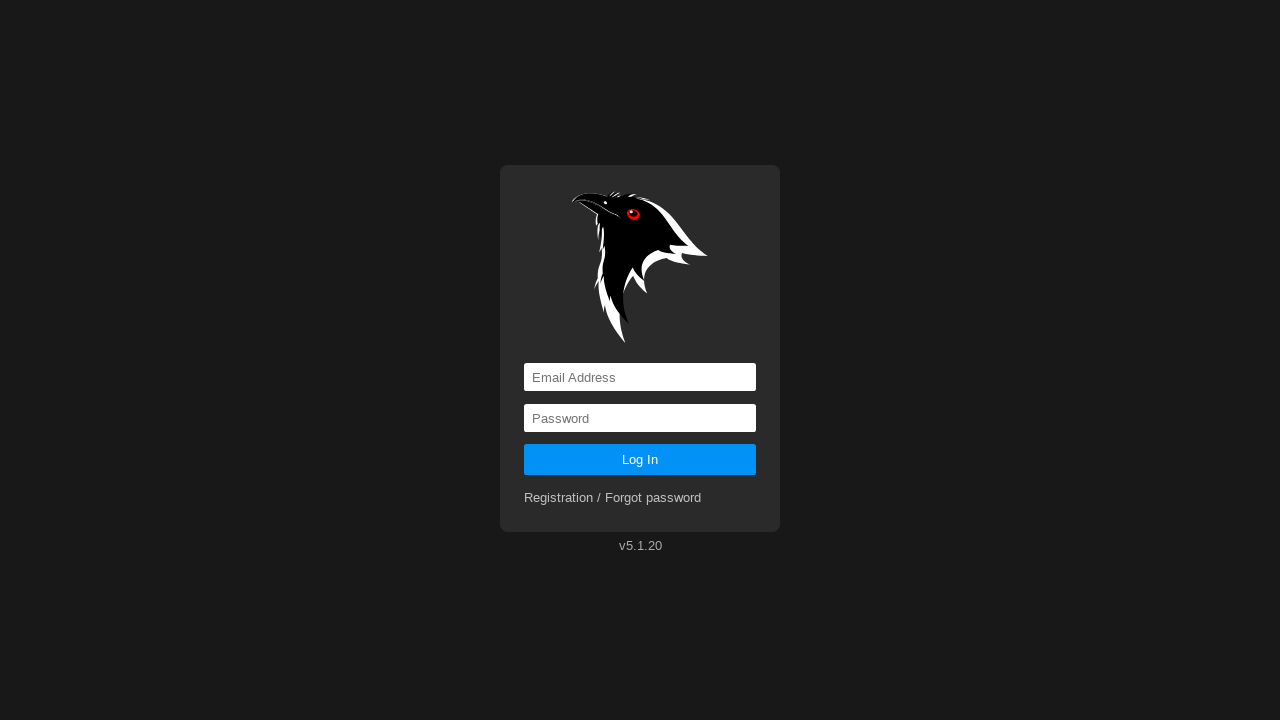

Clicked on Registration link/button on Koel app homepage at (613, 498) on text=Registration
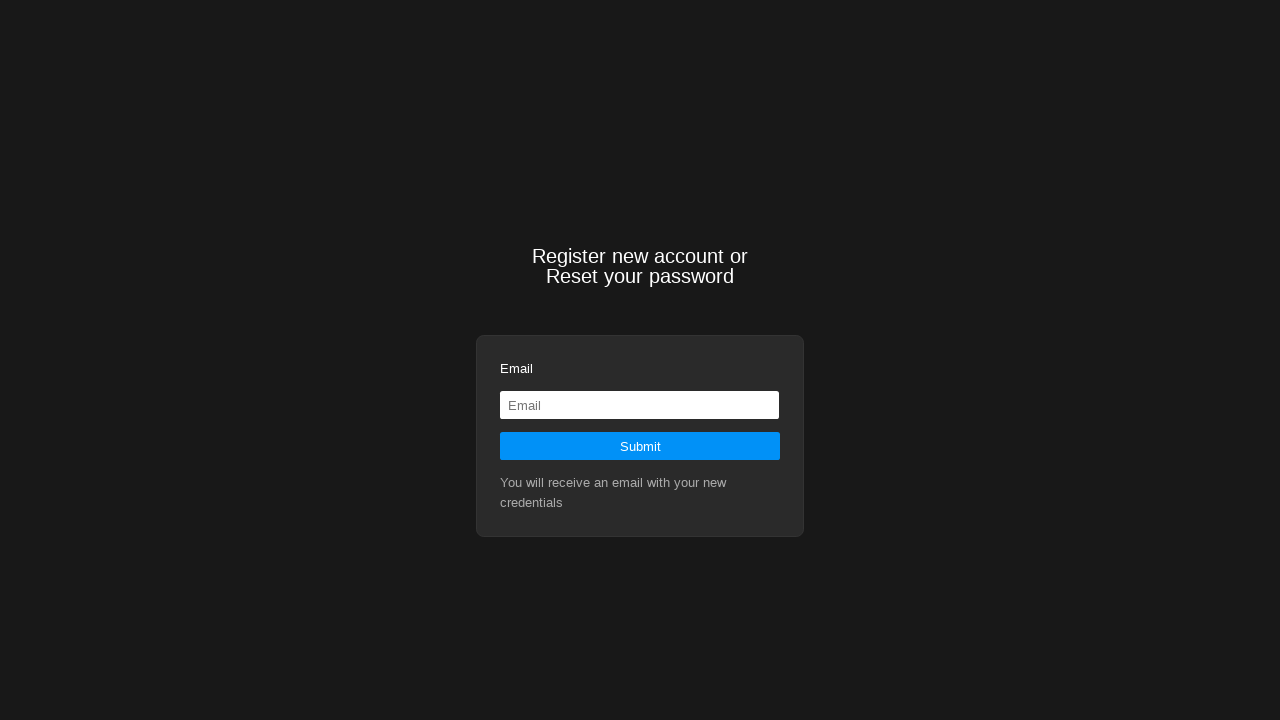

Waited for navigation to registration page URL
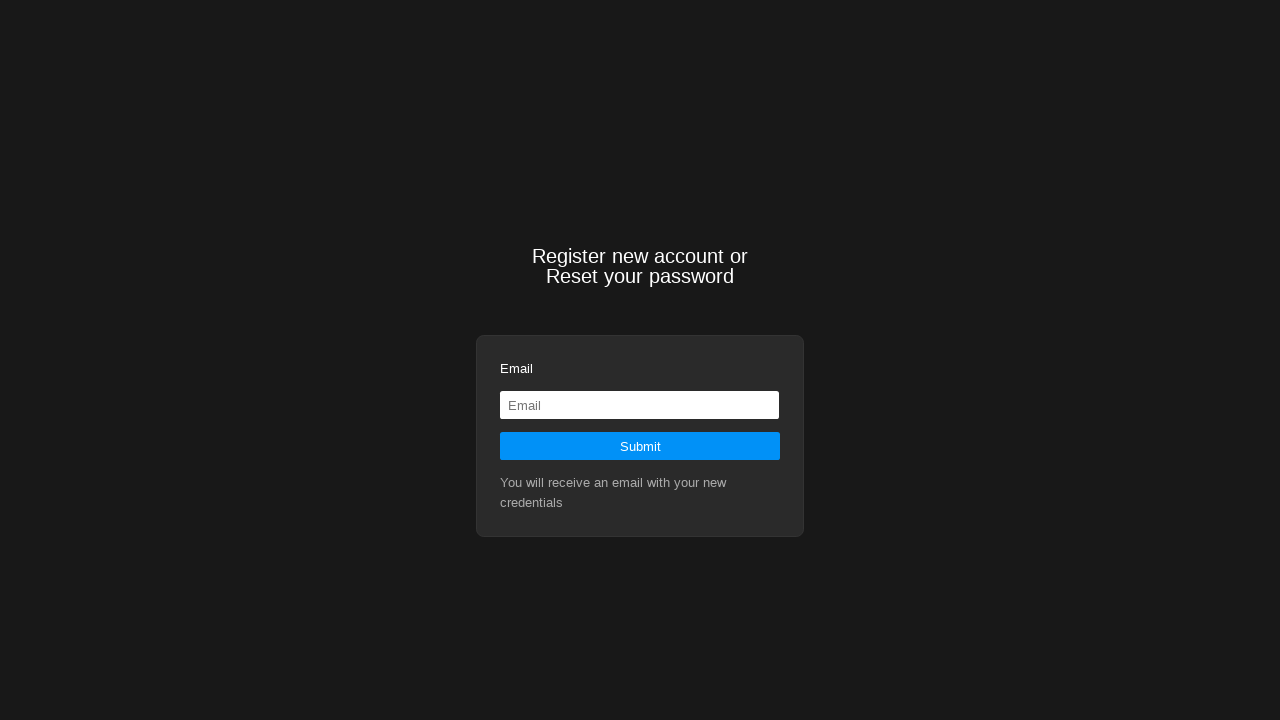

Verified that the current URL contains 'registration'
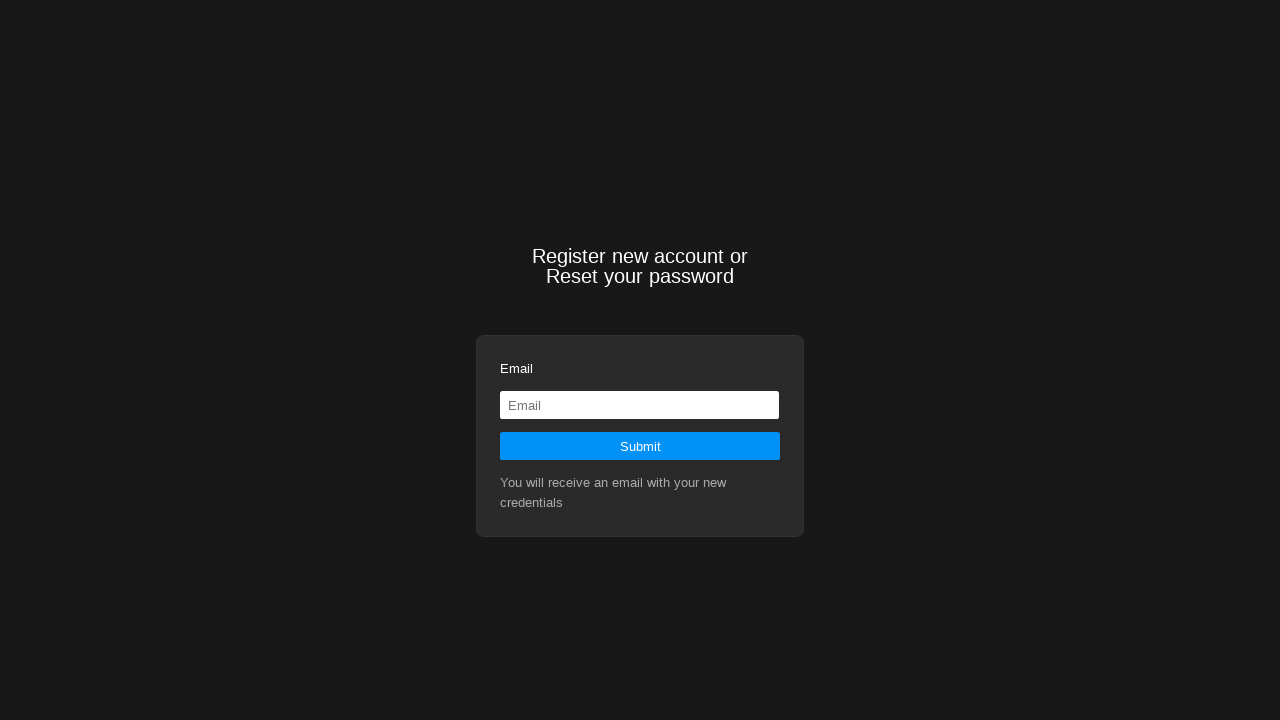

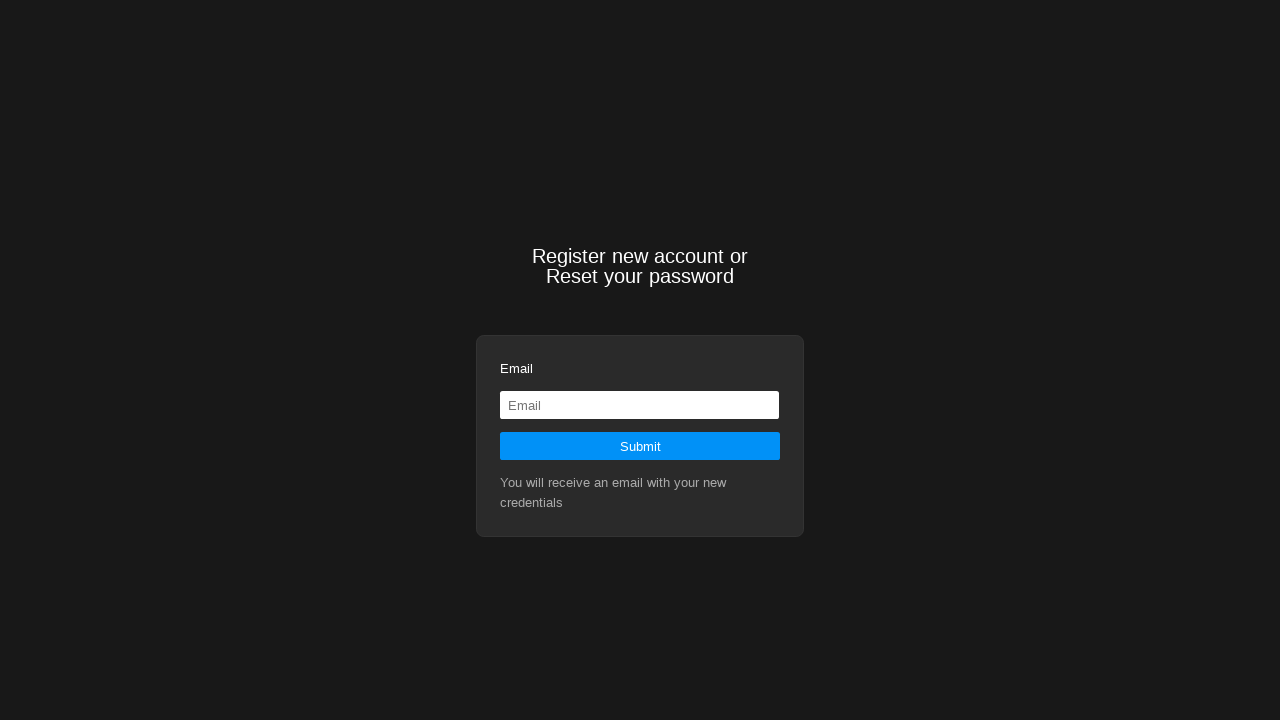